Tests drag and drop functionality within an iframe on the jQuery UI demo page by dragging an element from source to target

Starting URL: https://jqueryui.com/droppable/

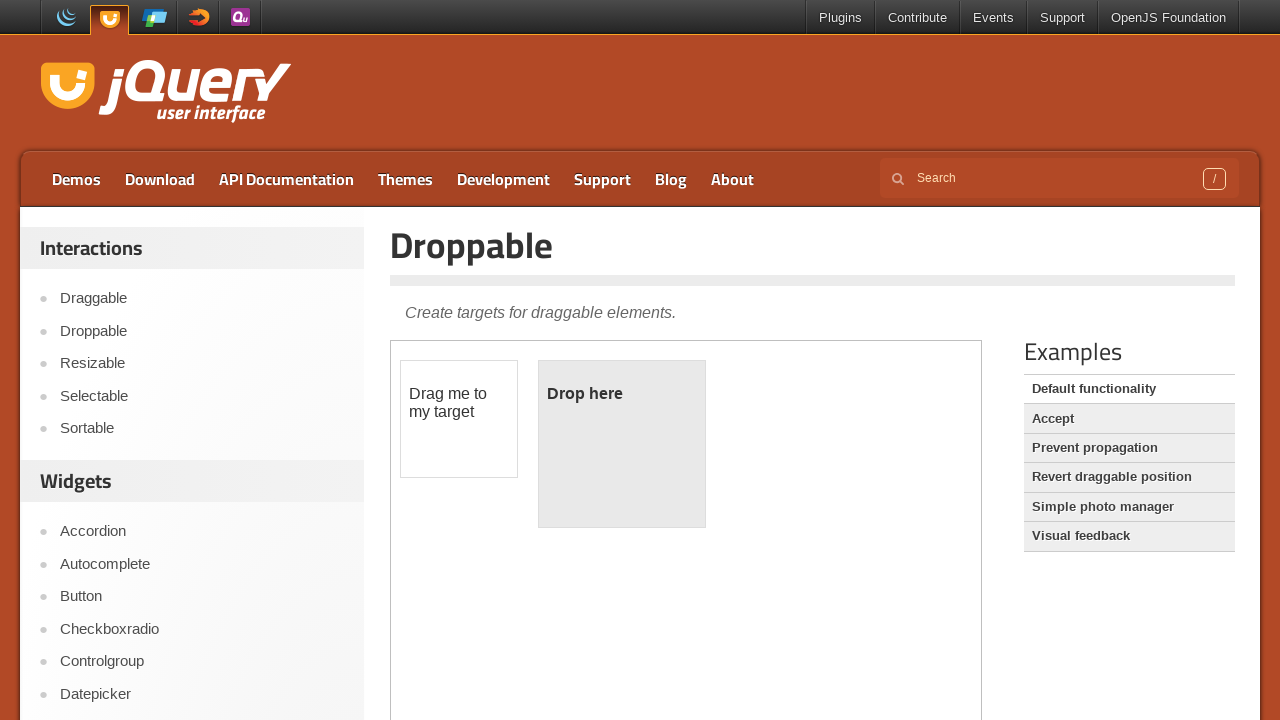

Navigated to jQuery UI droppable demo page
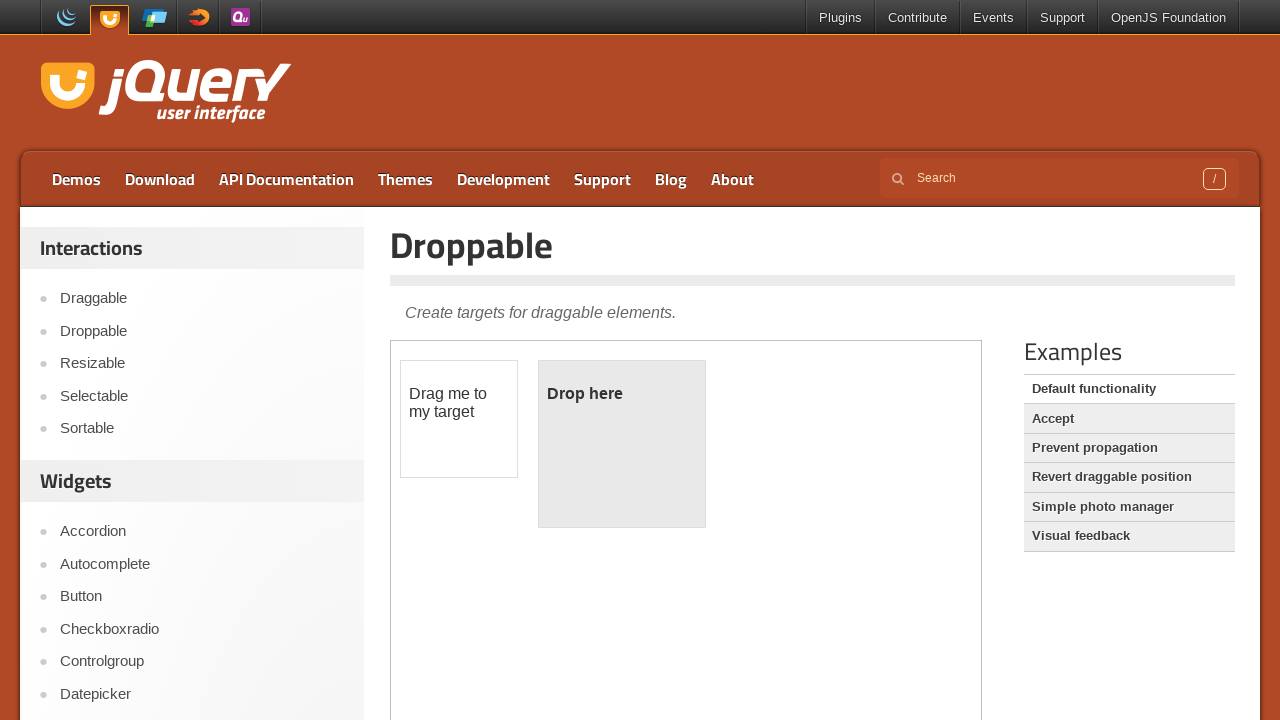

Located the demo iframe
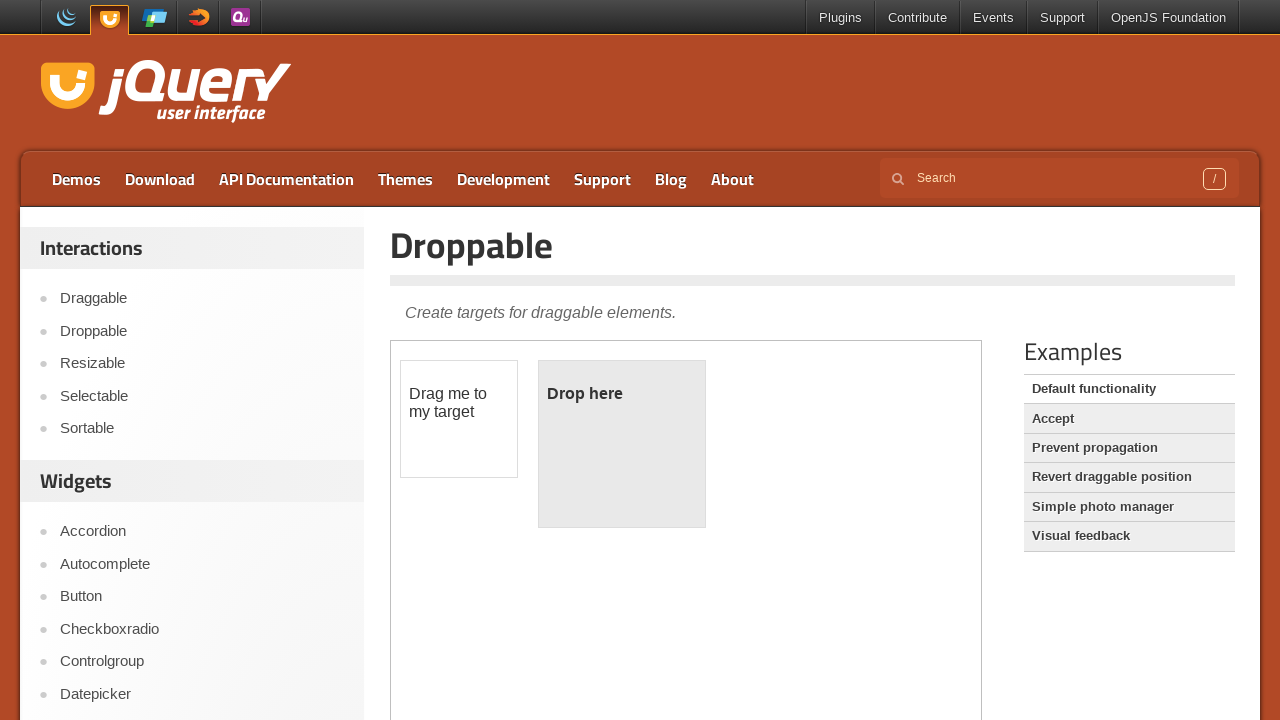

Clicked on the draggable element at (459, 419) on .demo-frame >> internal:control=enter-frame >> #draggable
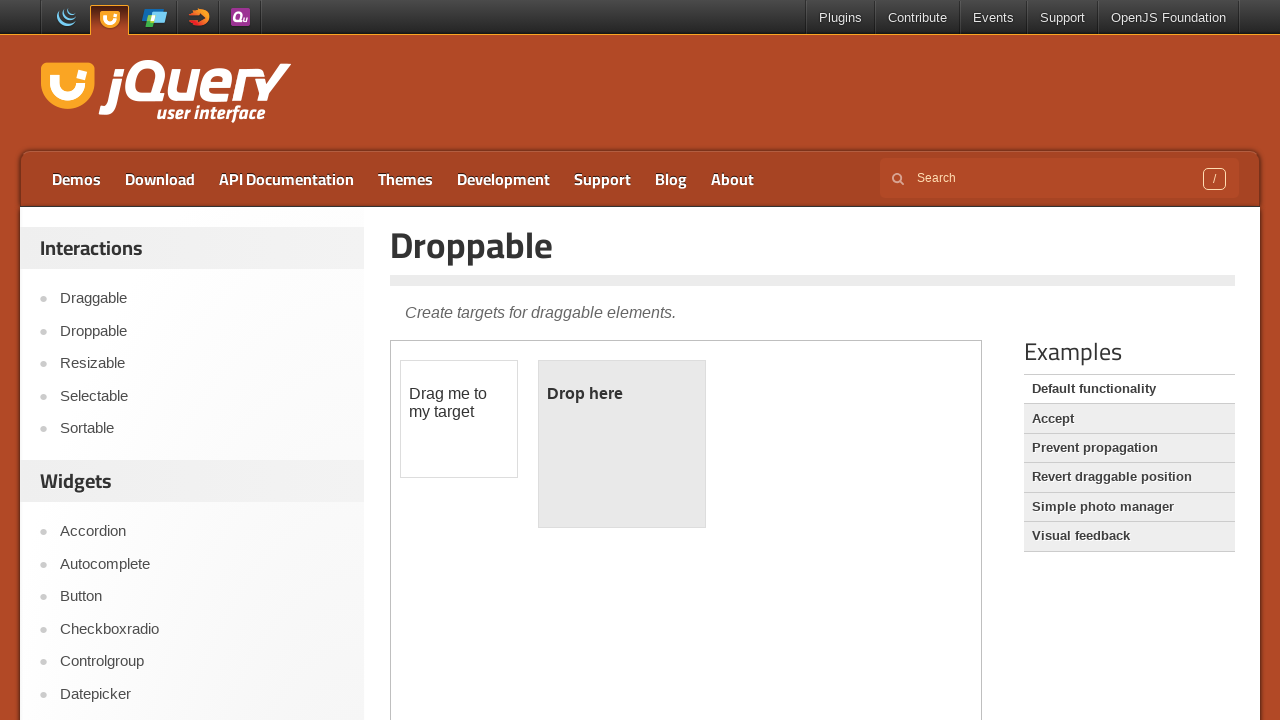

Dragged element from source to target droppable area at (622, 444)
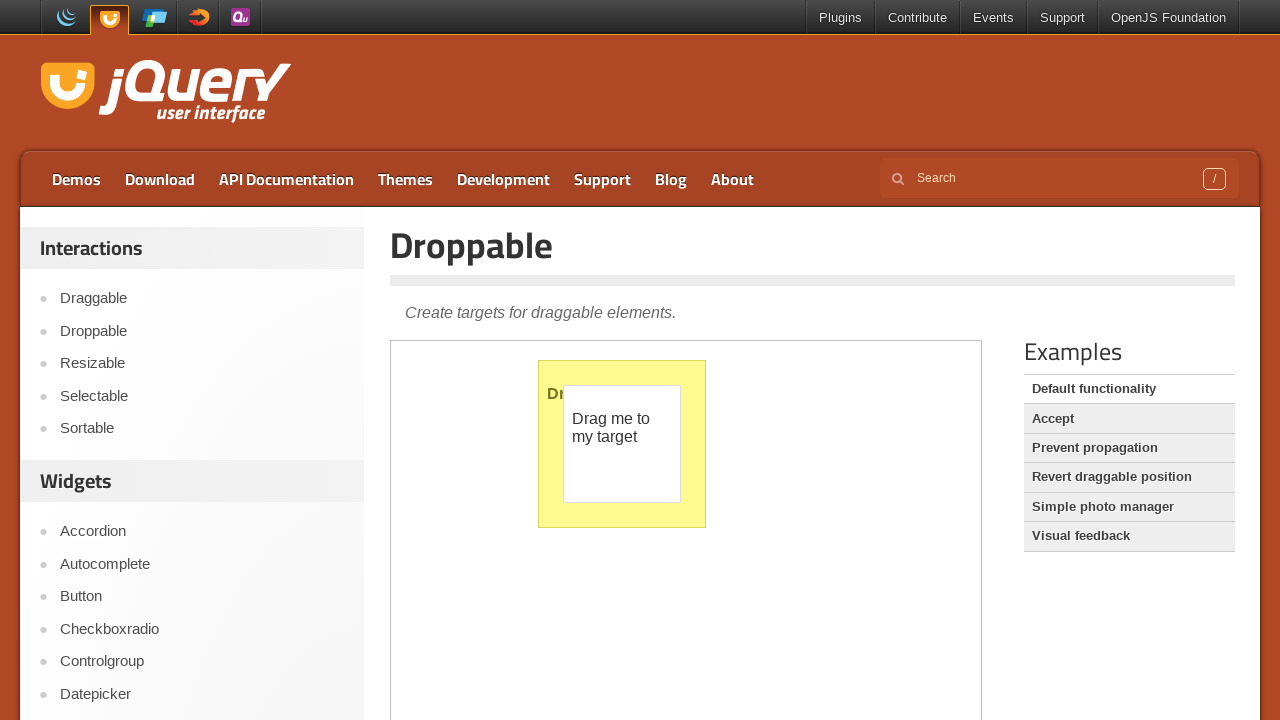

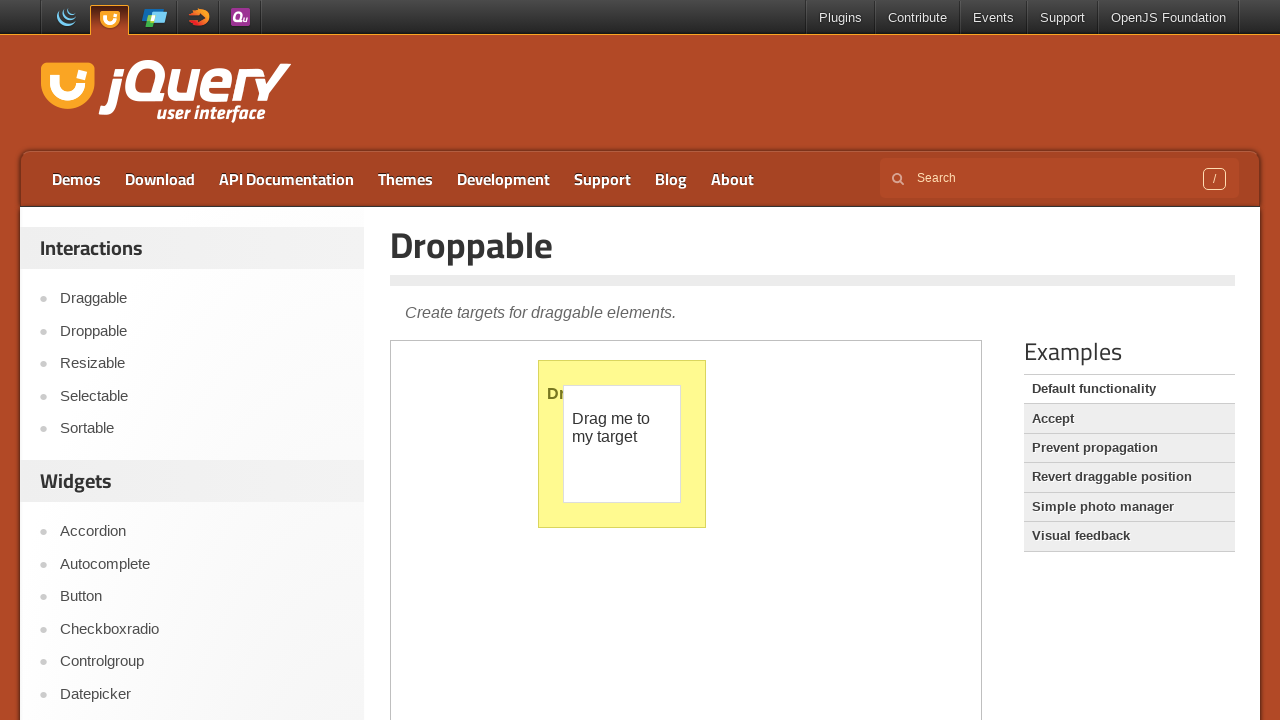